Tests dismissing an entry advertisement modal dialog on a practice automation site by clicking the modal footer to close it.

Starting URL: http://the-internet.herokuapp.com/entry_ad

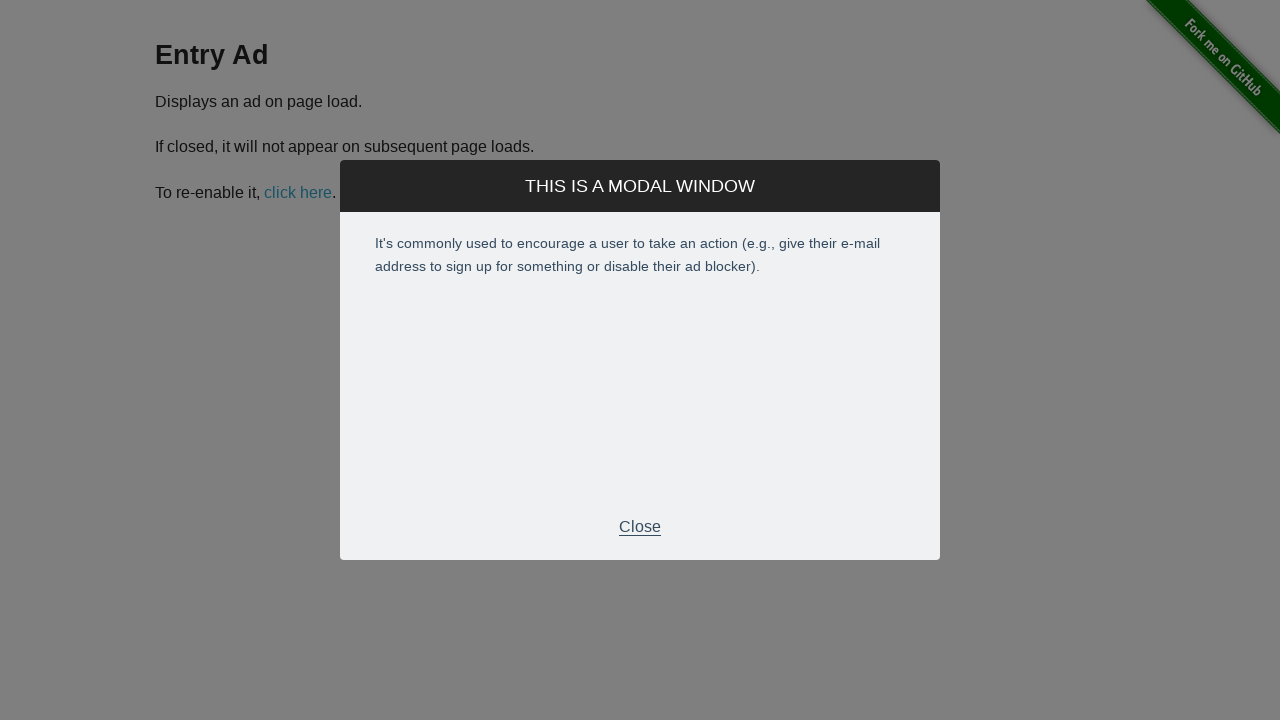

Entry advertisement modal appeared and is visible
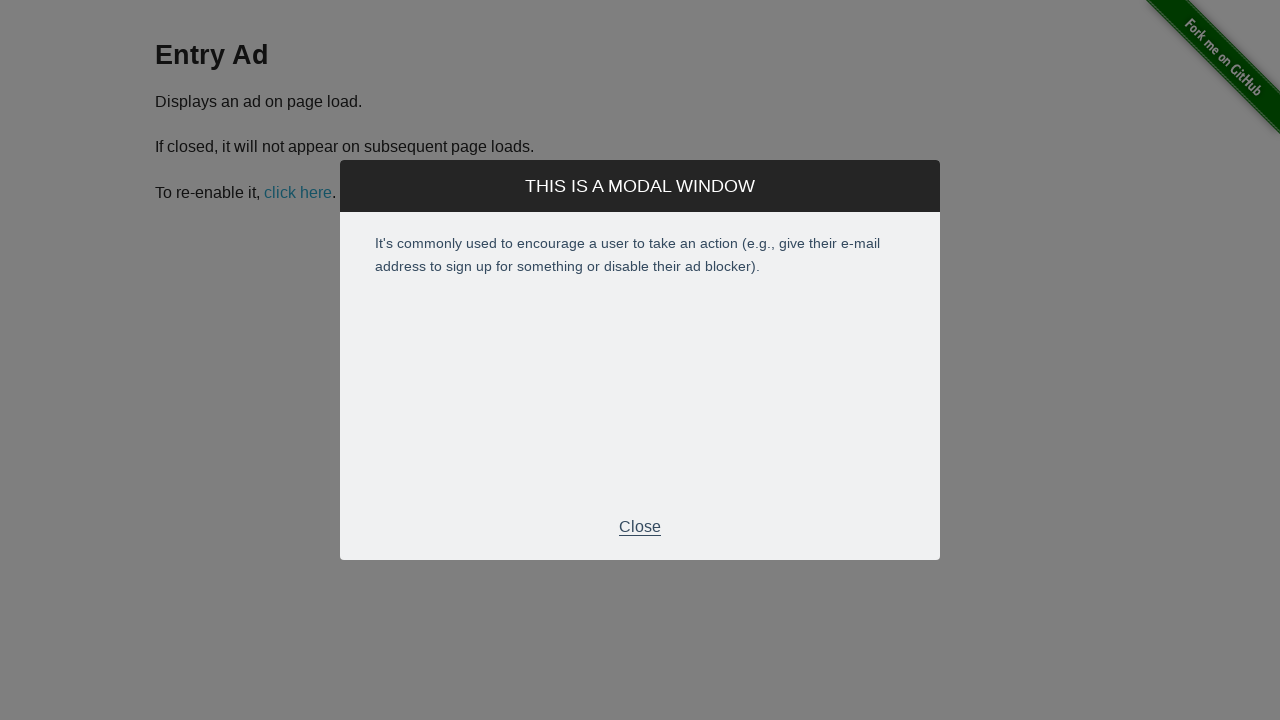

Clicked modal footer to dismiss the advertisement modal at (640, 527) on div.modal-footer
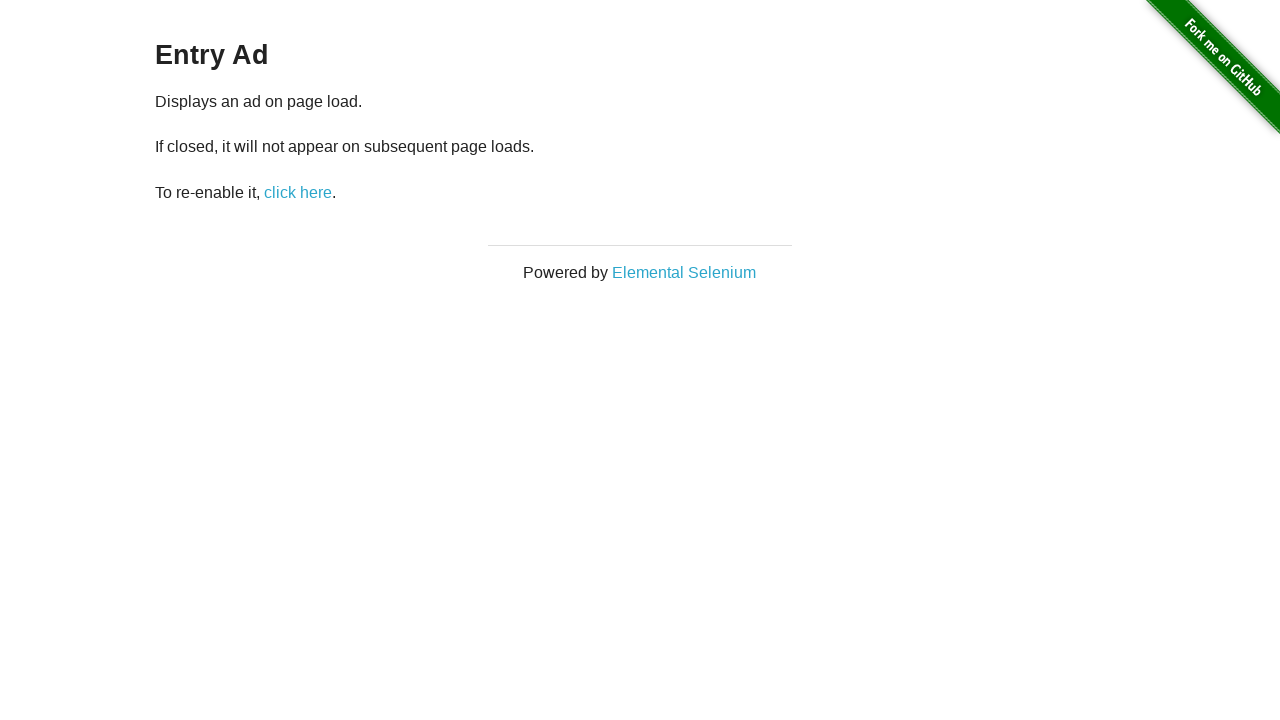

Modal footer is now hidden, confirming modal was dismissed
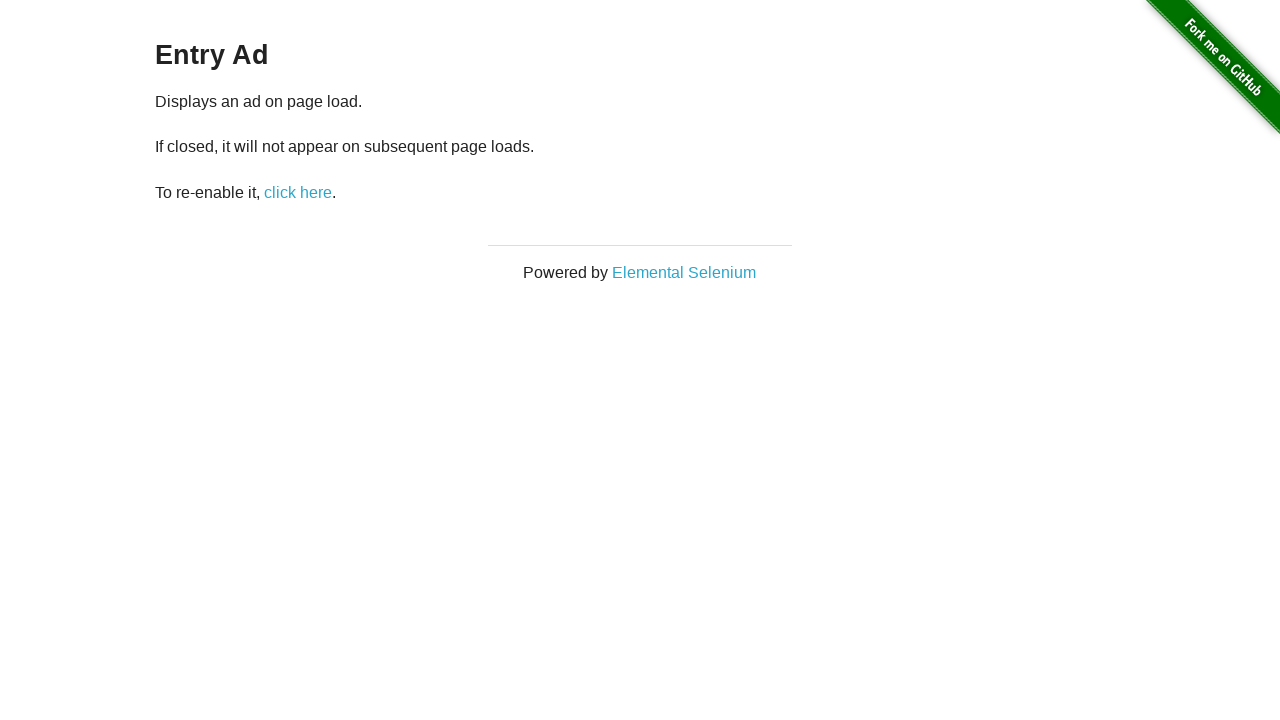

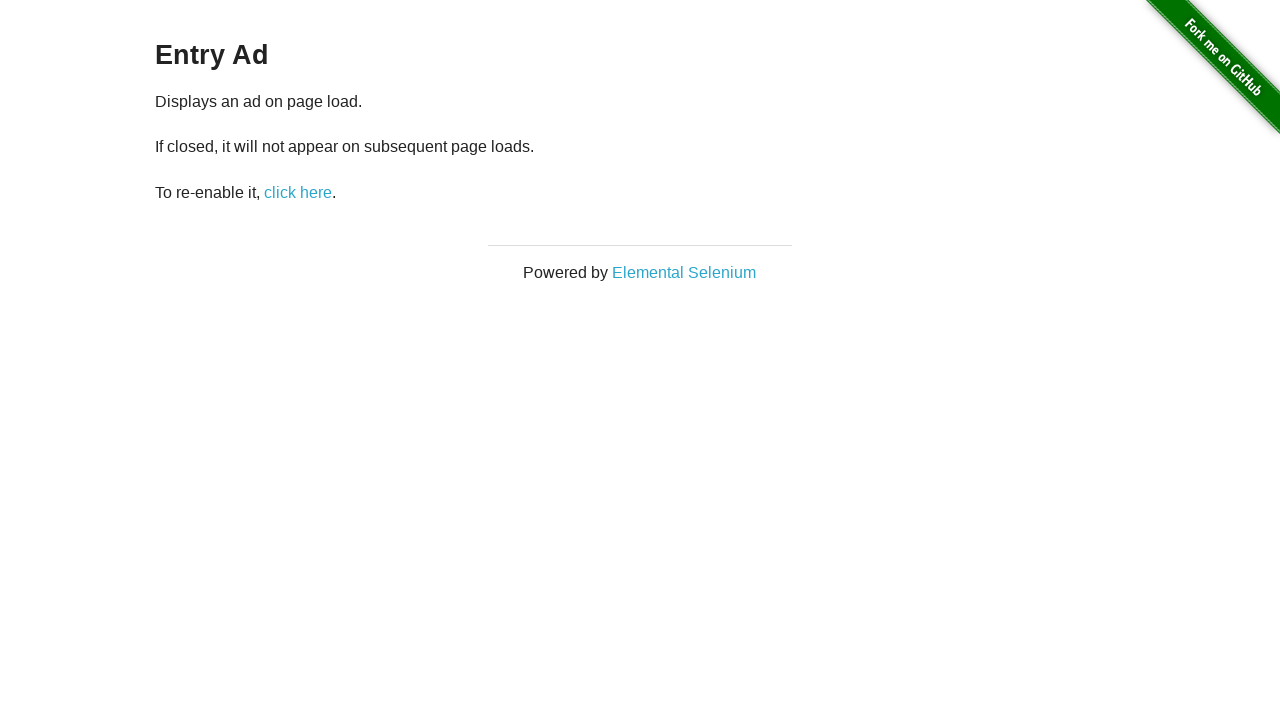